Launches the Harley-Davidson India website and verifies it loads successfully

Starting URL: https://www.harley-davidson.com/in/en/index.html

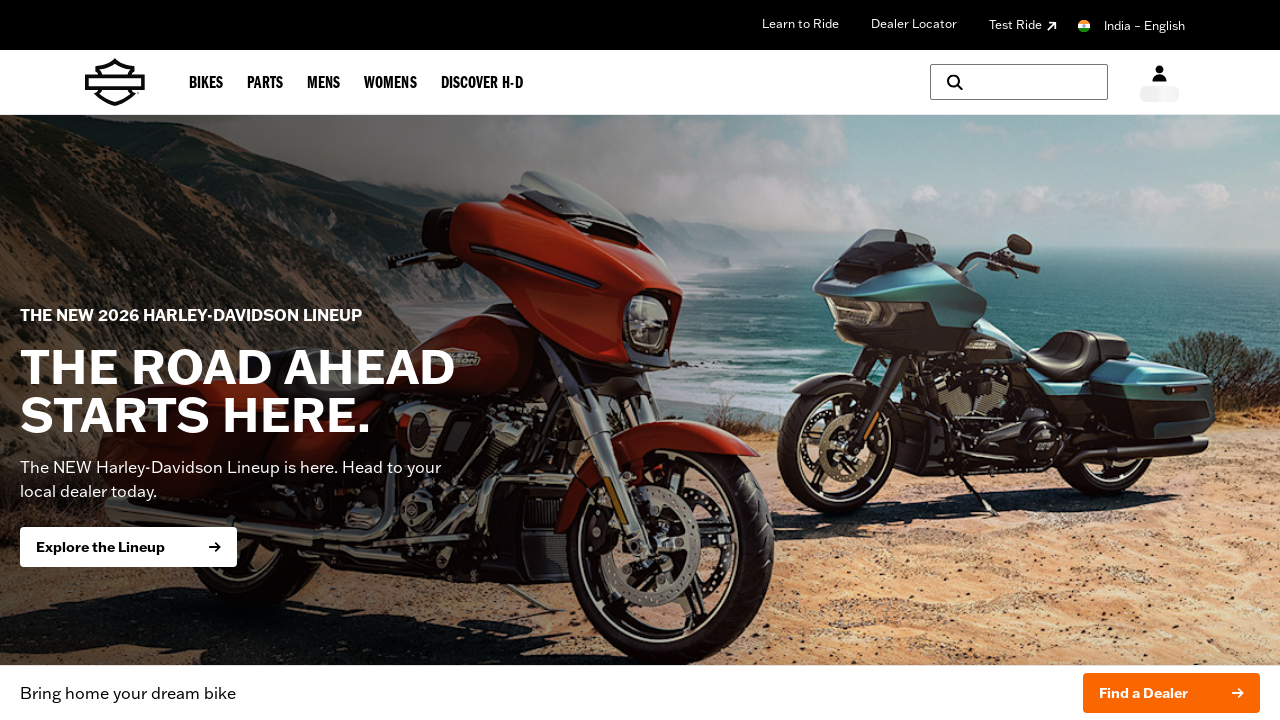

Harley-Davidson India website loaded successfully with domcontentloaded state
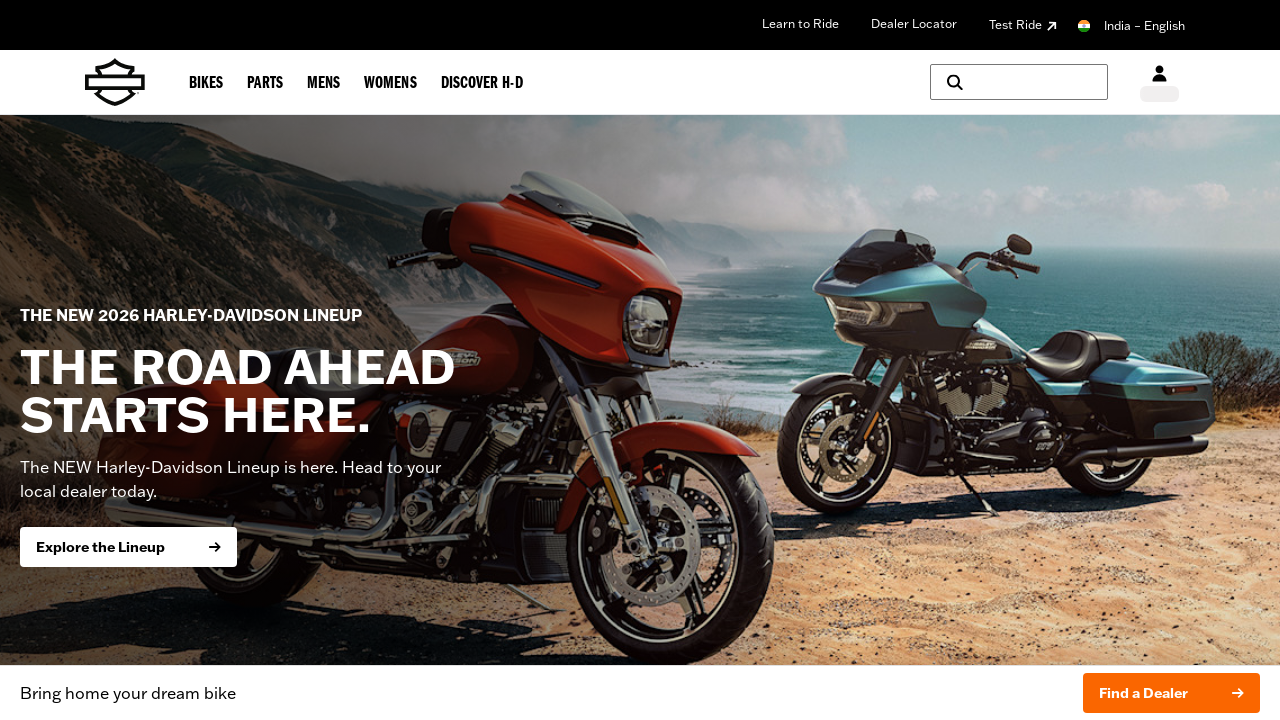

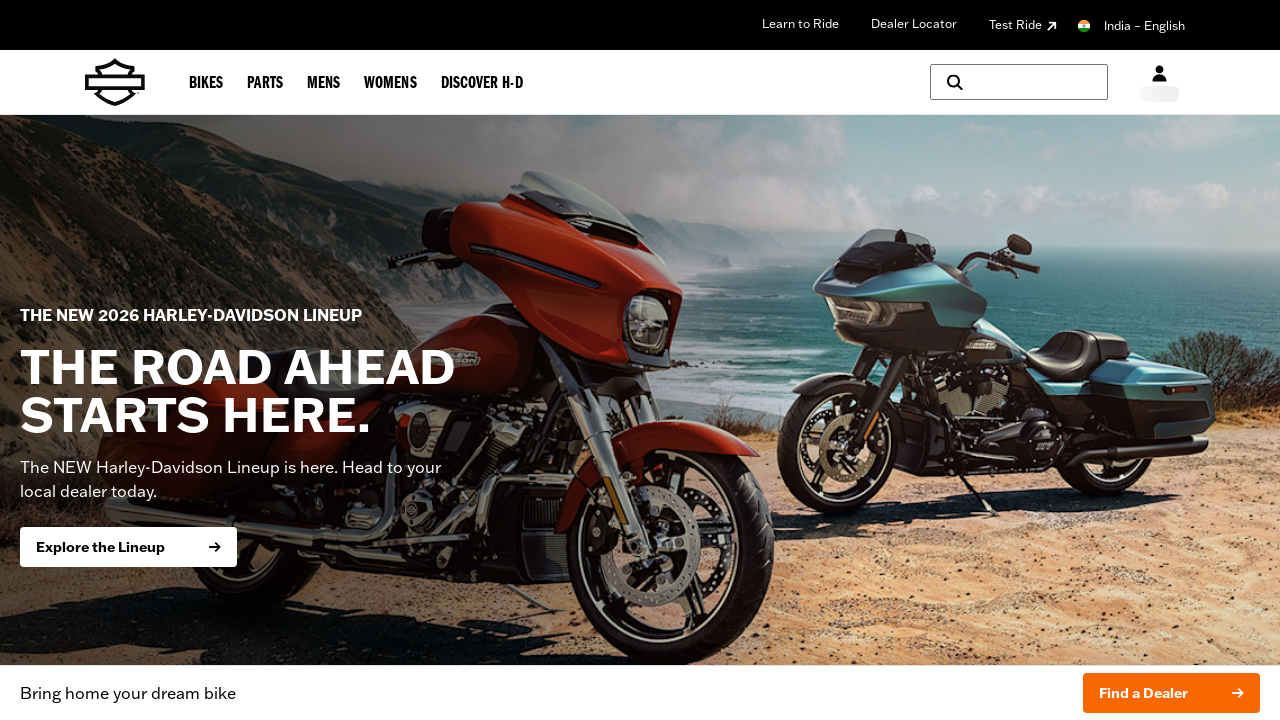